Navigates to the Formula 1 World Drivers' Championship standings page and waits for the results table to load, verifying driver standings are displayed

Starting URL: https://www.formula1.com/en/results/2025/drivers

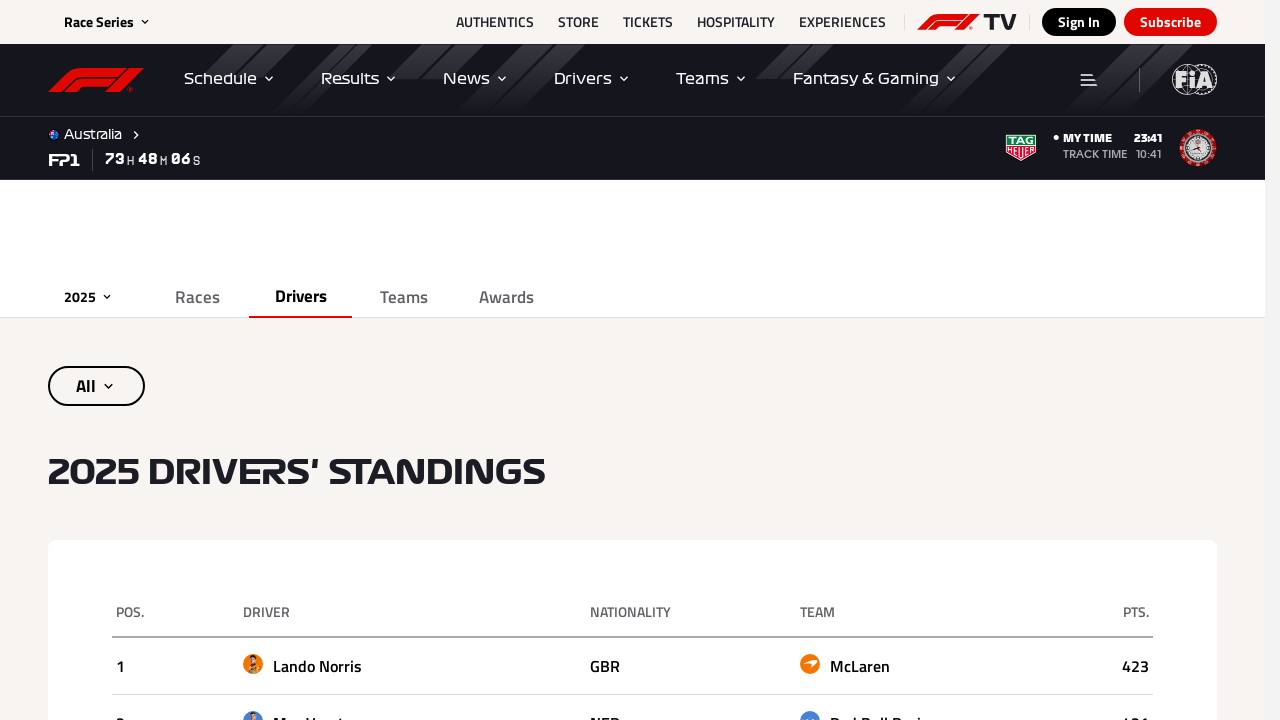

Navigated to Formula 1 World Drivers' Championship standings page
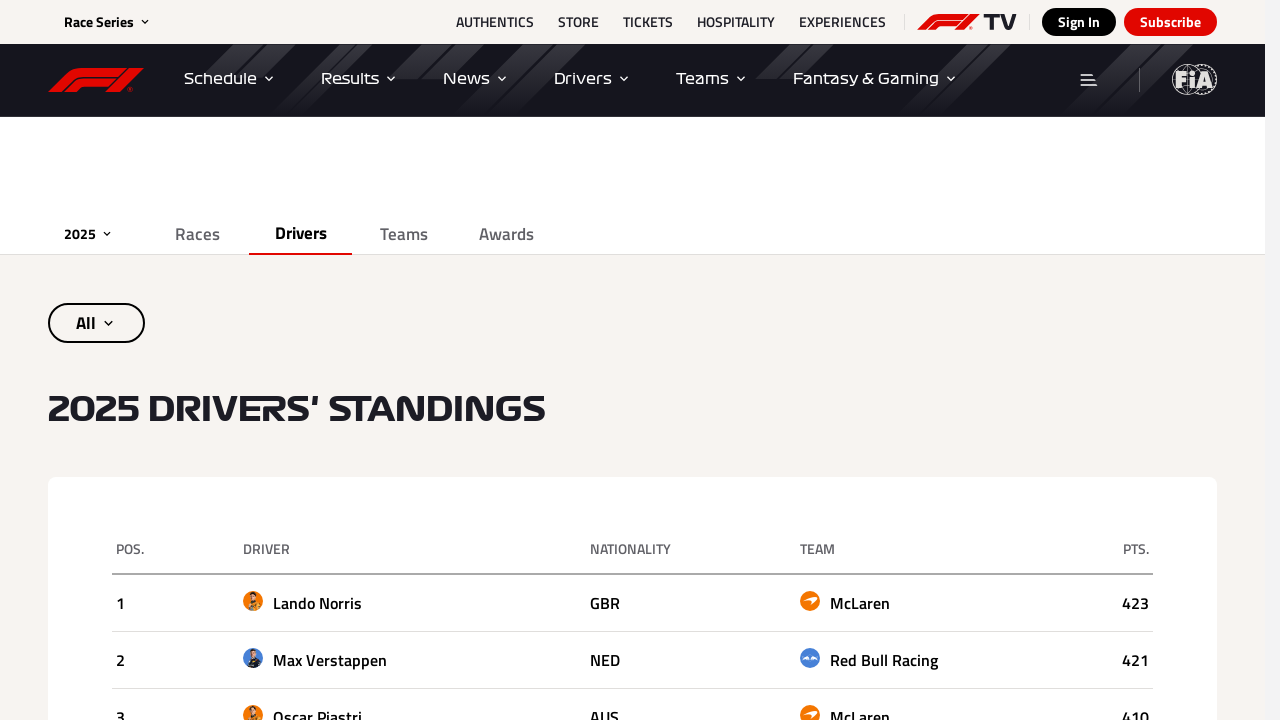

Waited for standings table rows to be visible
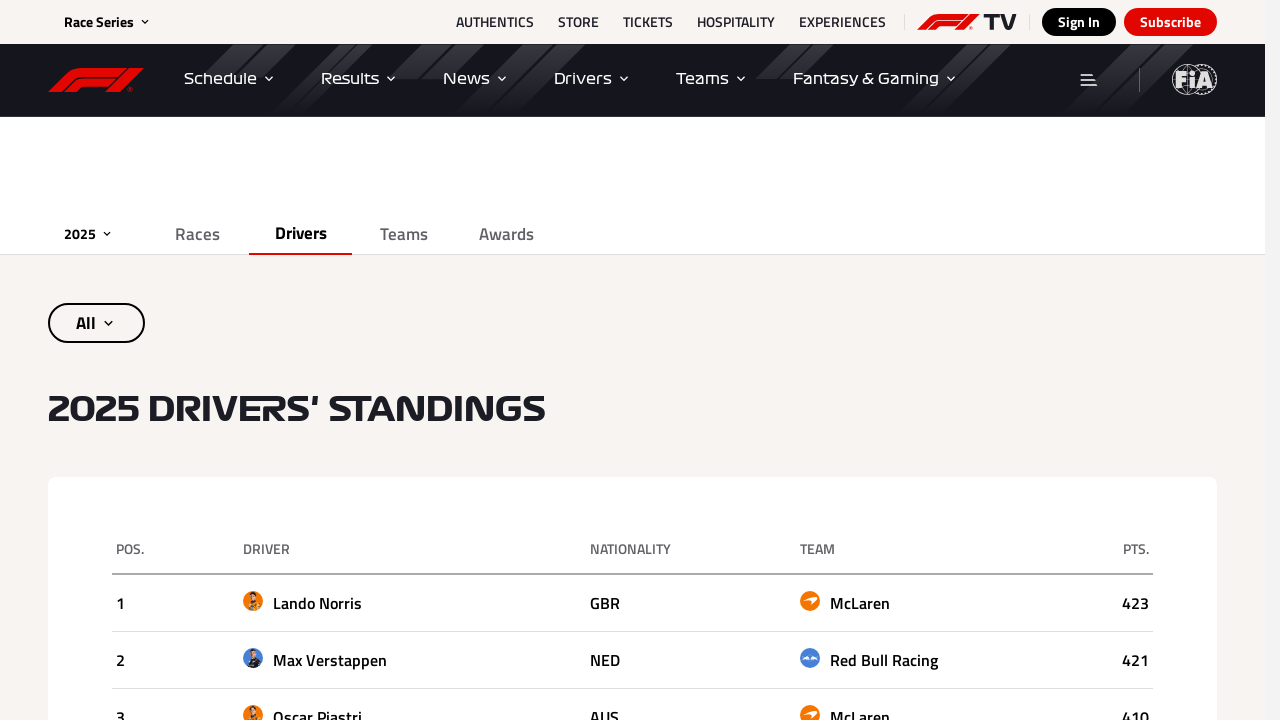

Verified driver standings table has loaded with data
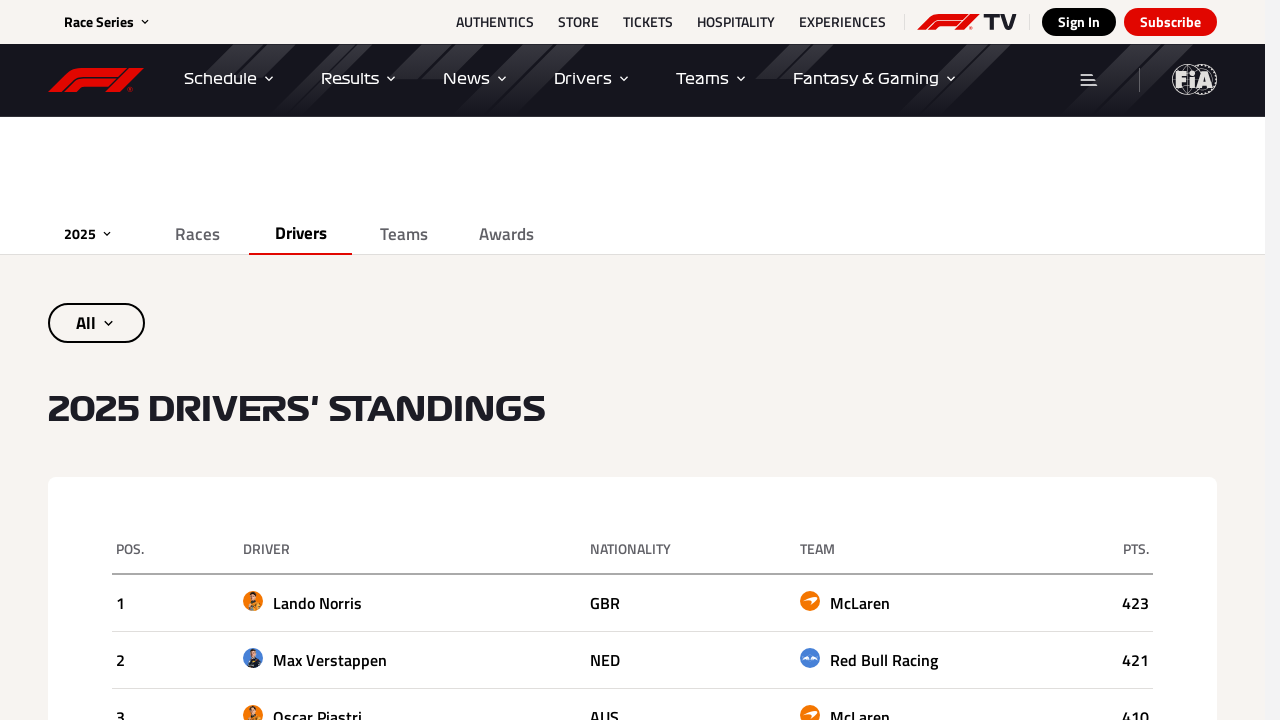

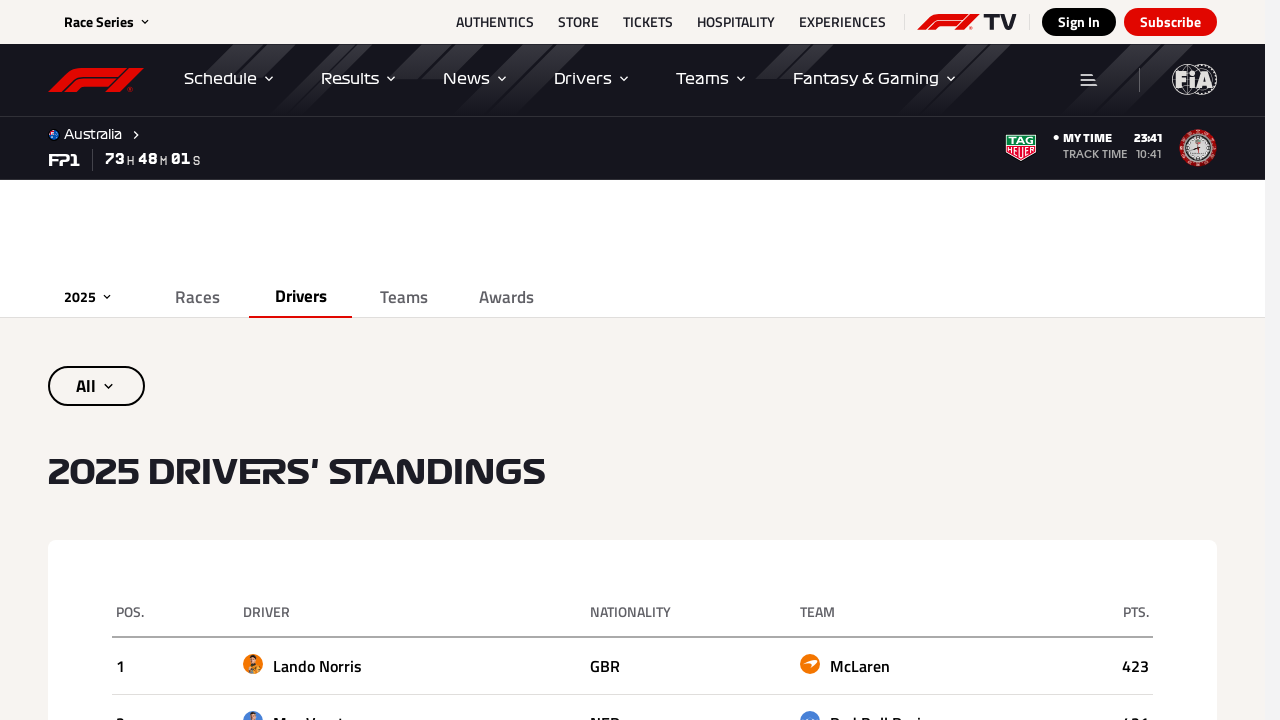